Tests drag and drop functionality by dragging an element from source to target location

Starting URL: https://leafground.com/drag.xhtml

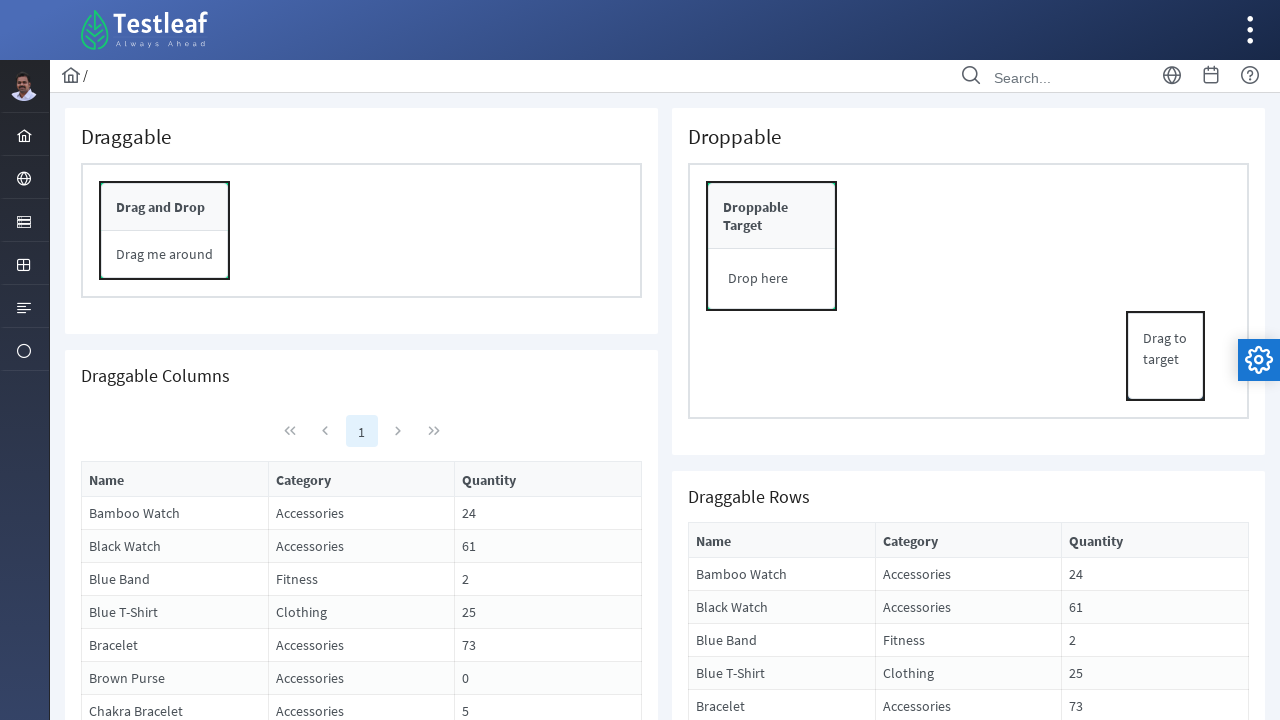

Navigated to drag and drop test page
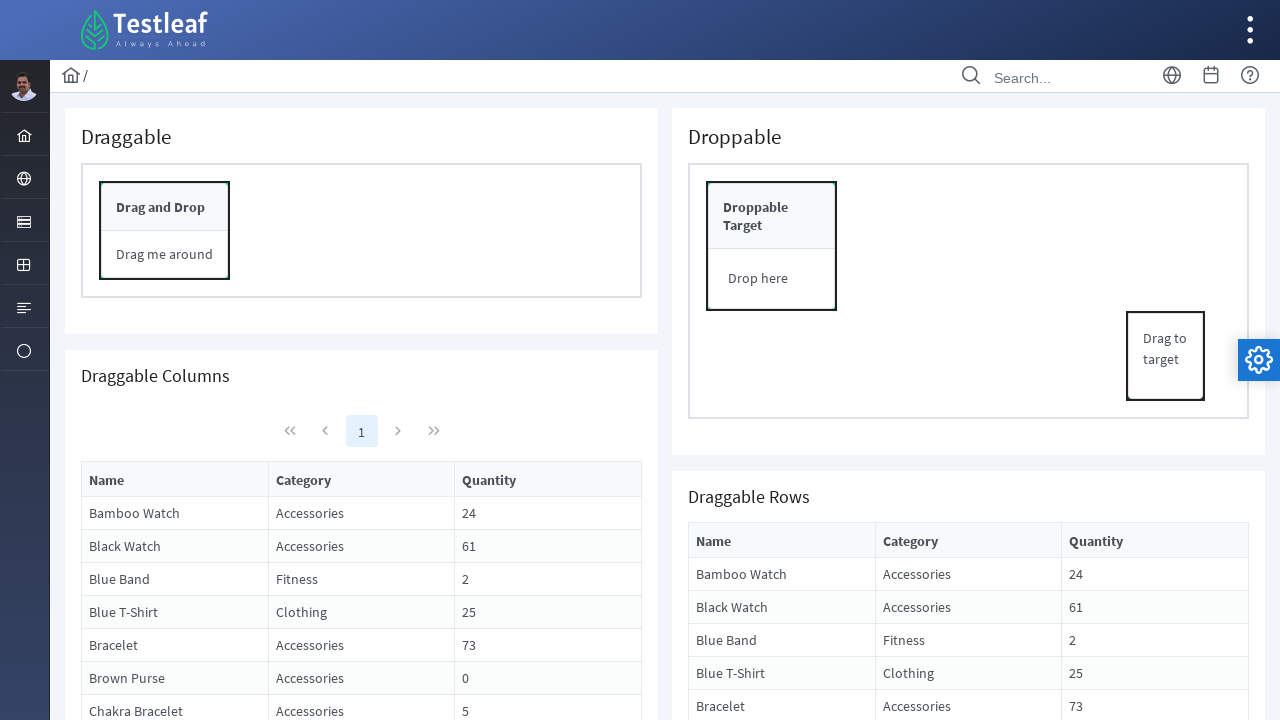

Dragged element from source to target location at (772, 216)
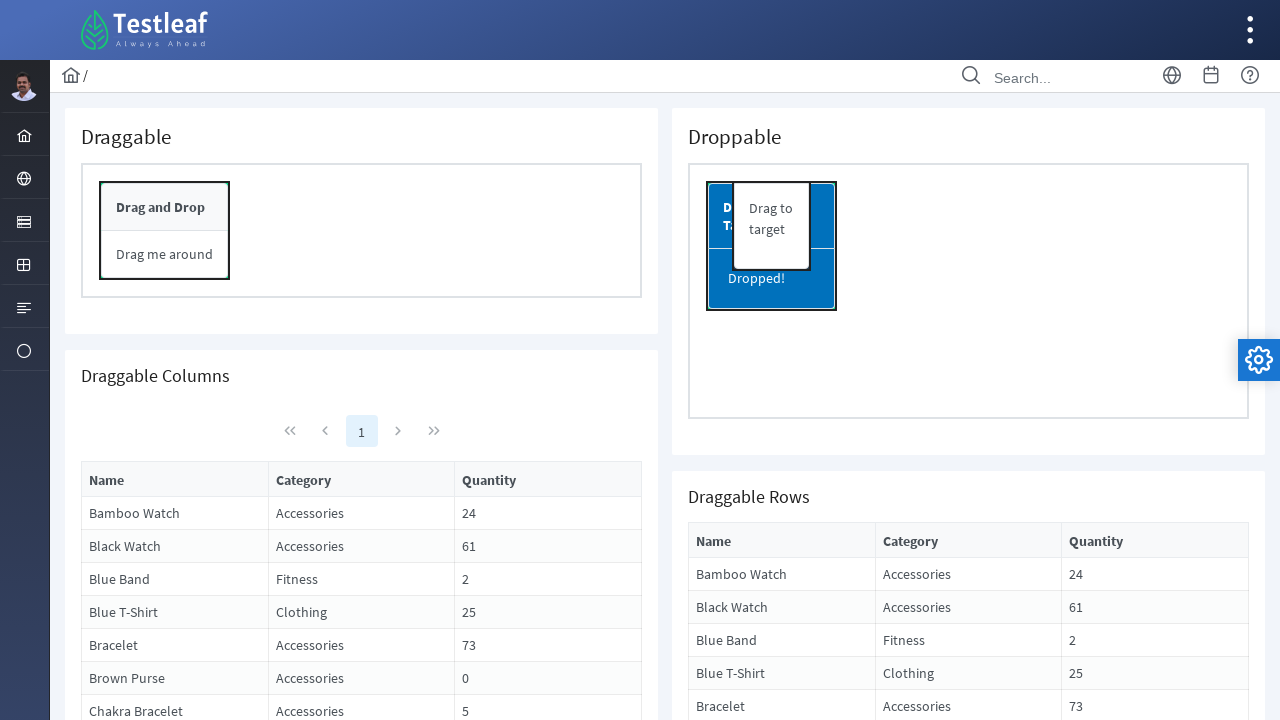

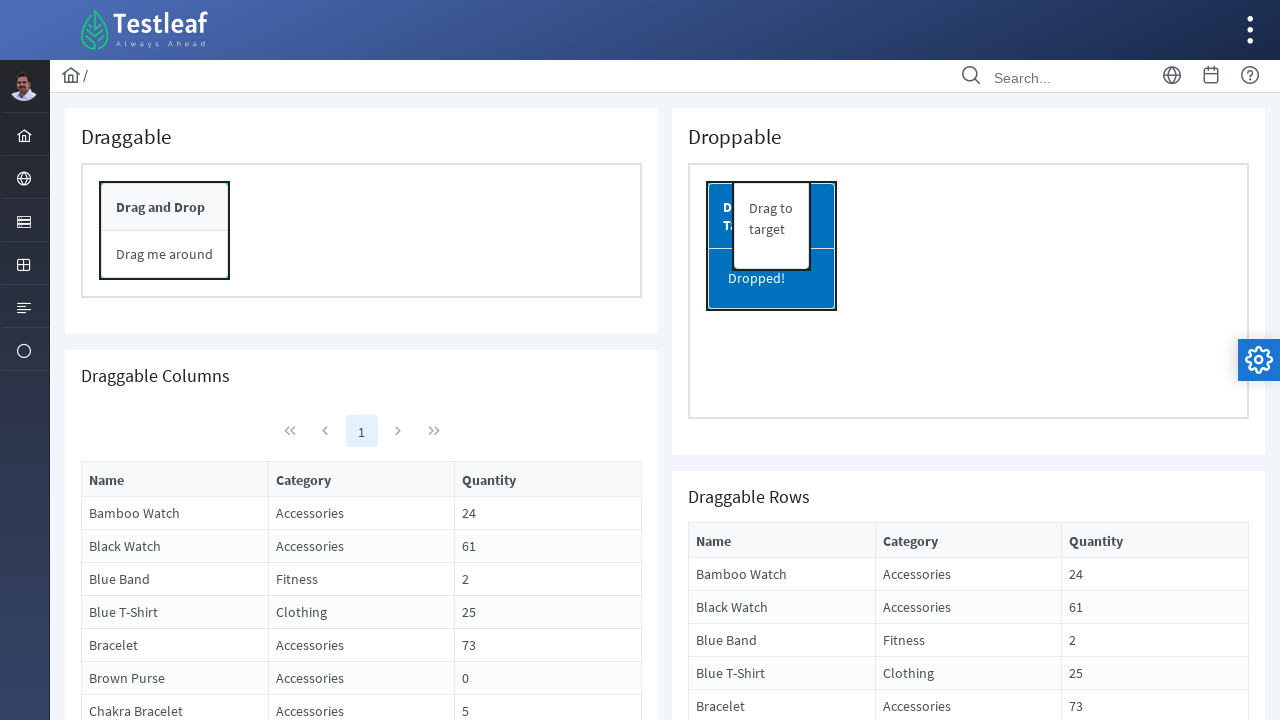